Navigates to the shopping cart page by clicking the Cart button

Starting URL: https://automationexercise.com

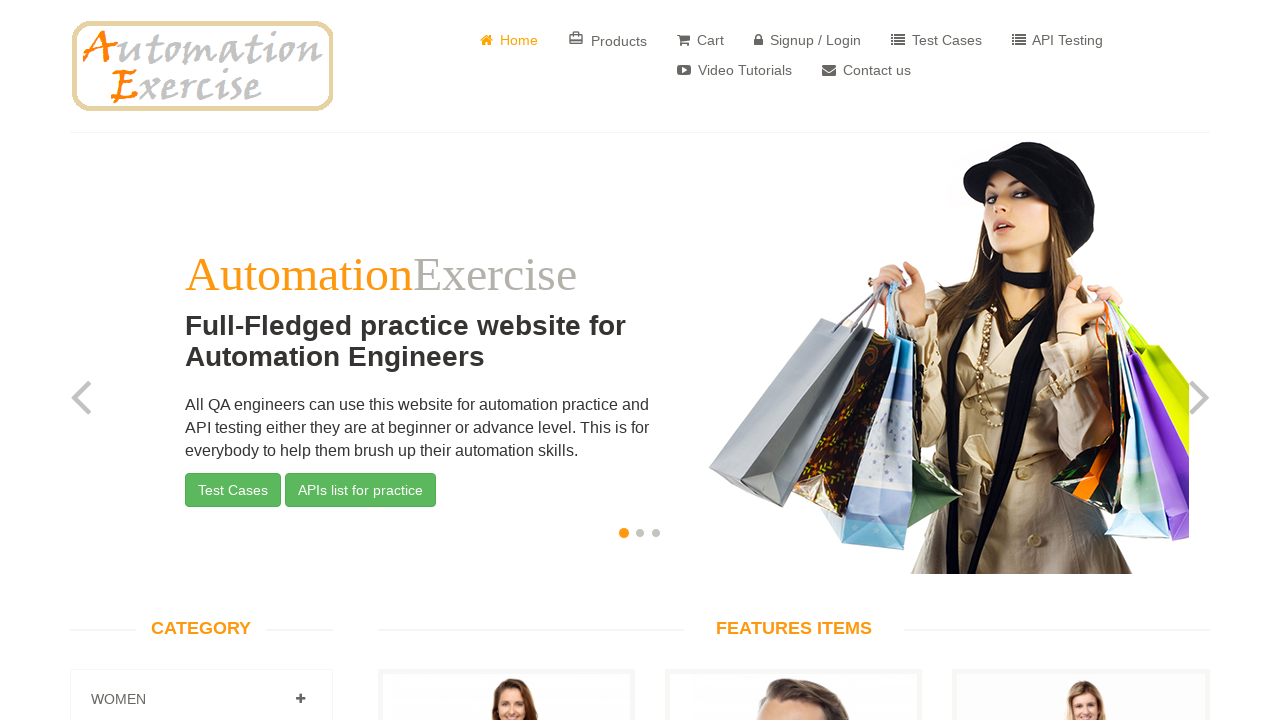

Clicked Cart button to navigate to shopping cart at (700, 40) on text=Cart
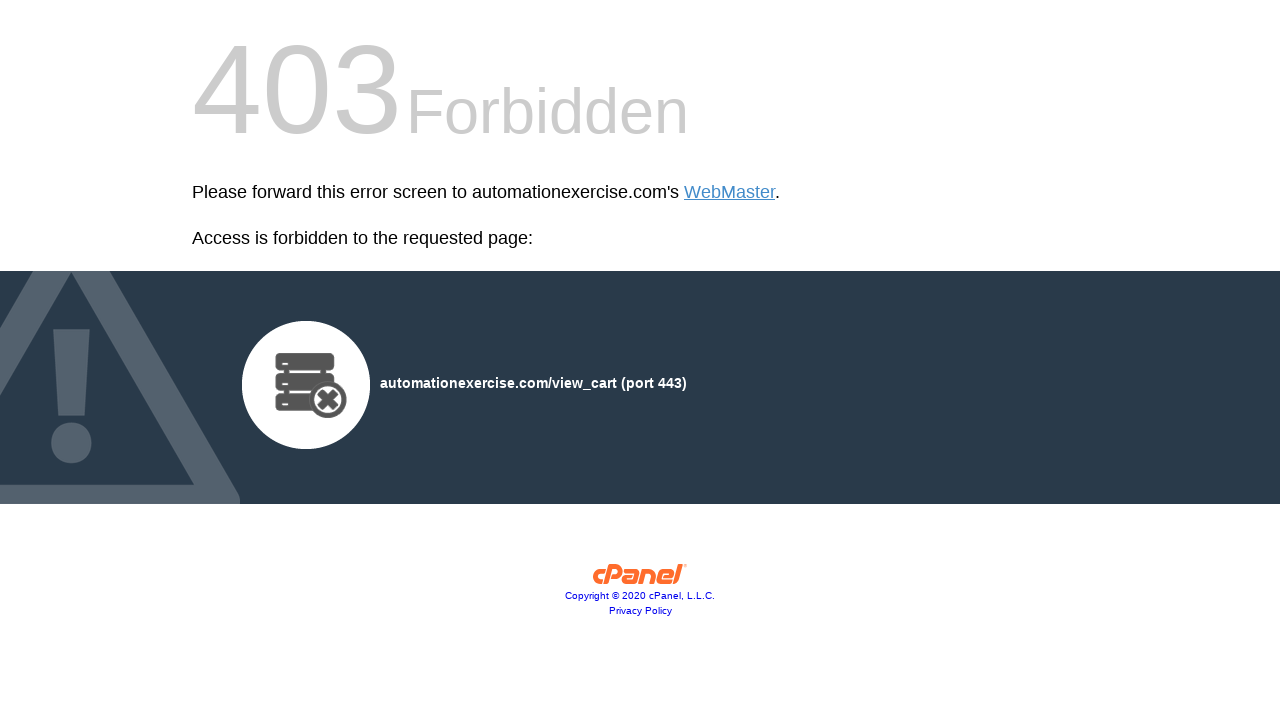

Cart page loaded successfully
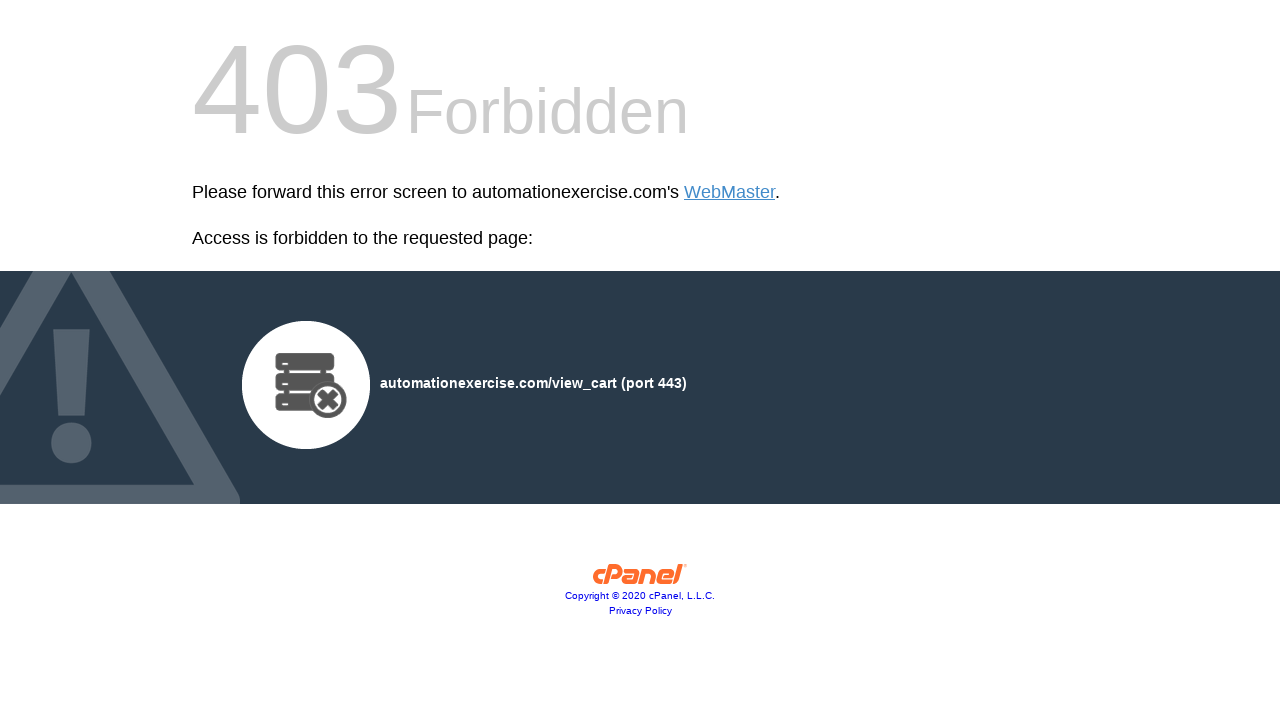

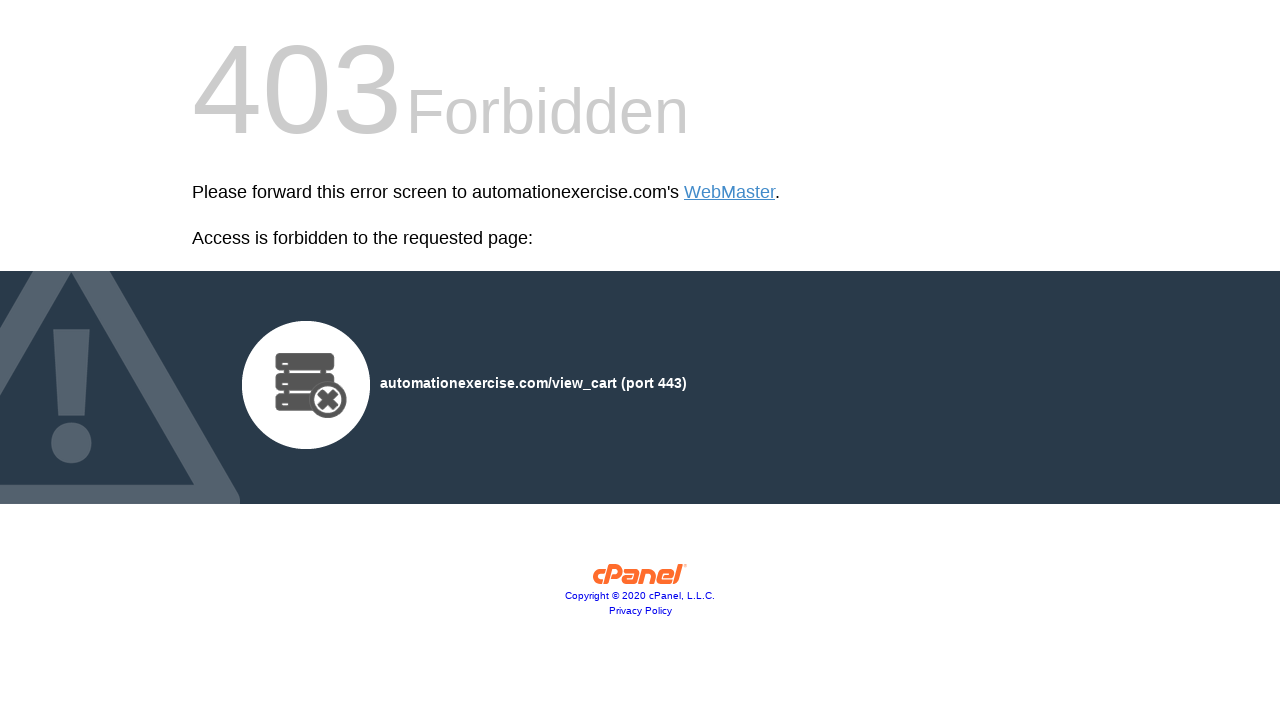